Tests clicking the transport category filter on the map

Starting URL: http://navigator.ba

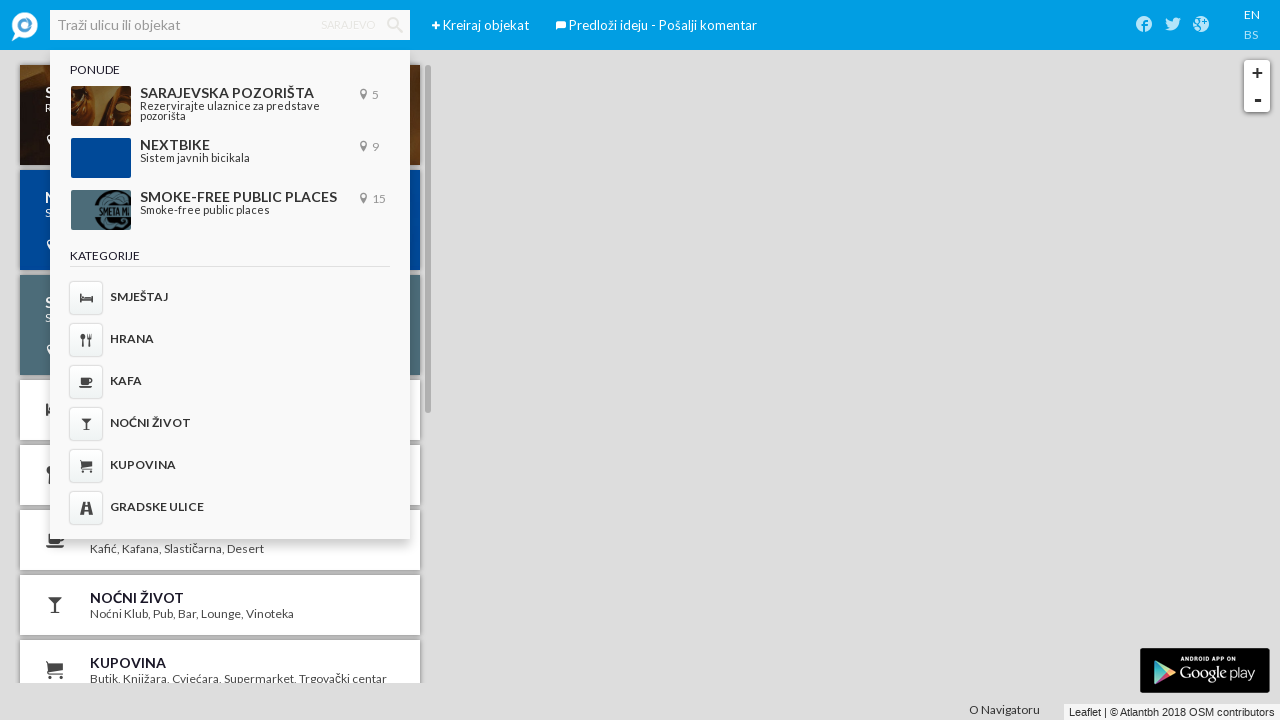

Navigated to http://navigator.ba
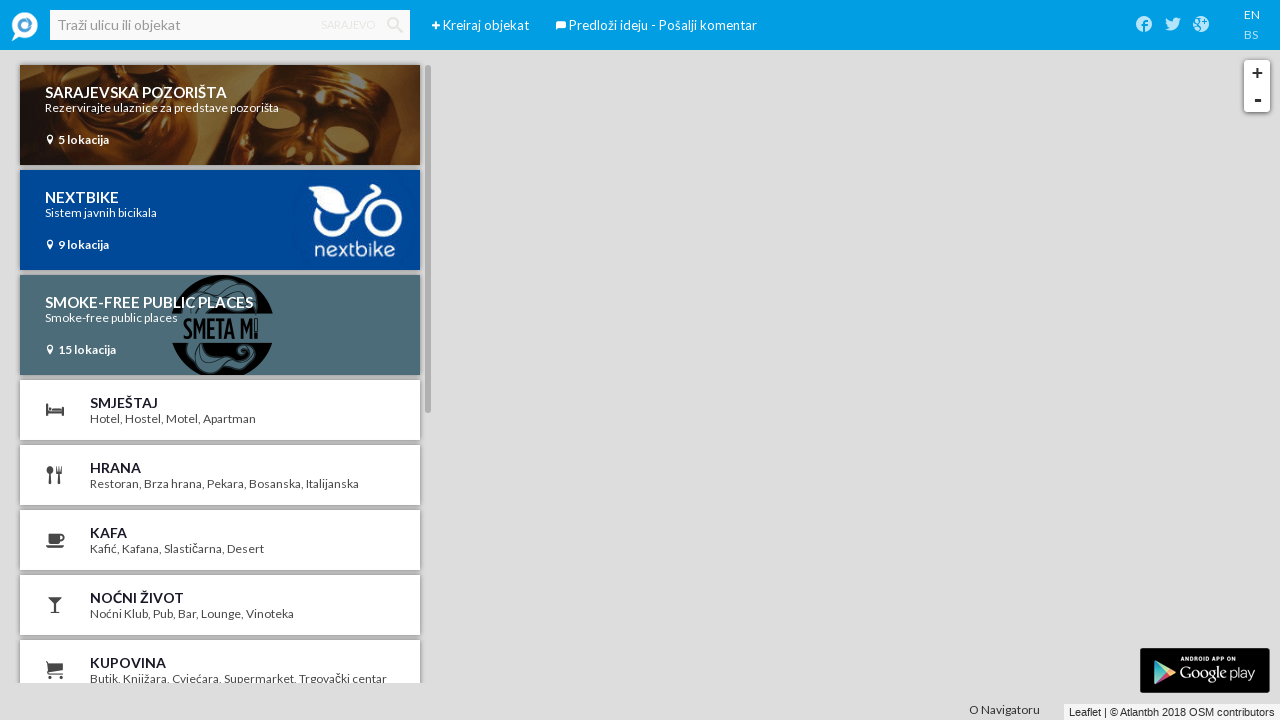

Clicked transport category filter on the map at (220, 453) on .transport
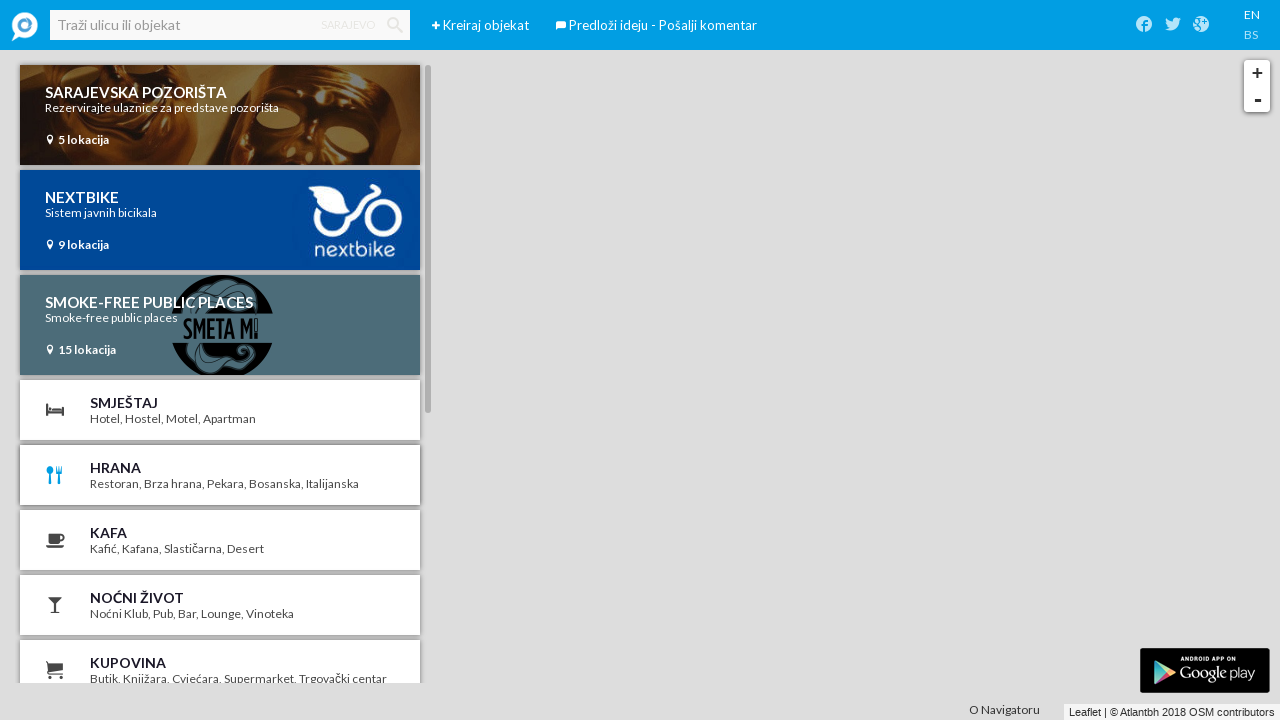

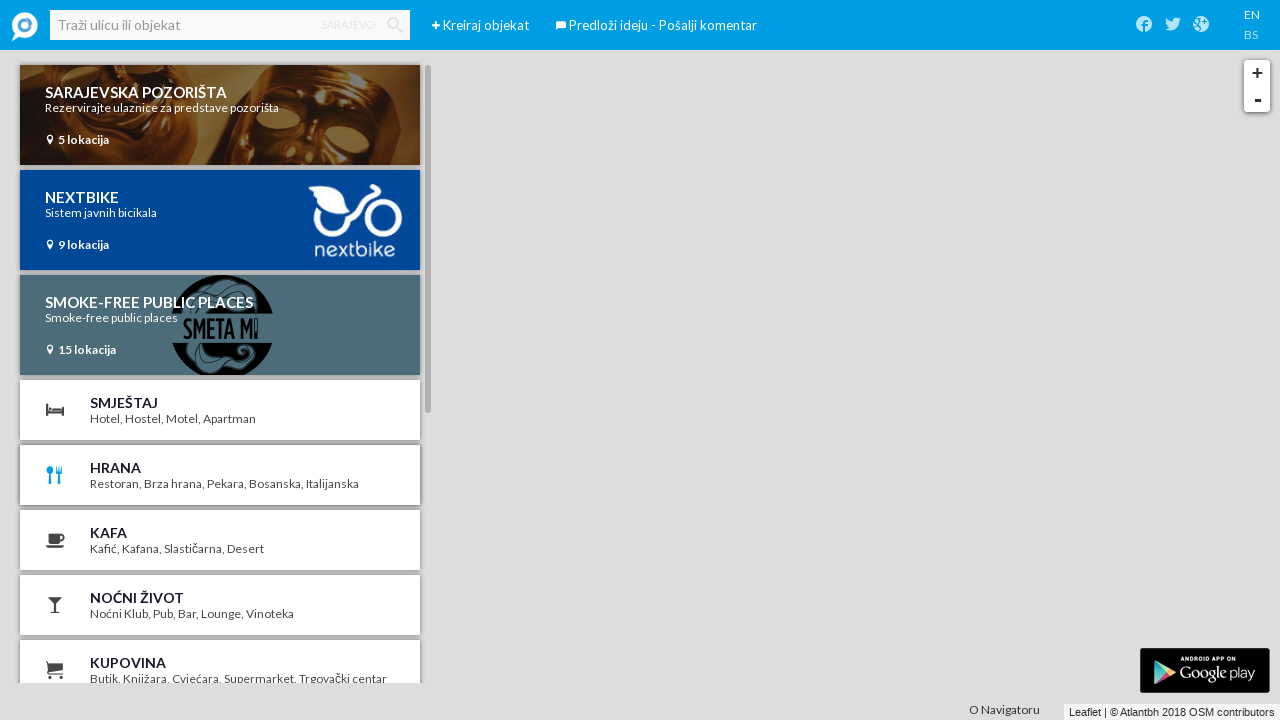